Navigates to a table demo page and verifies that the task table with rows and column headers is properly displayed

Starting URL: http://syntaxprojects.com/table-search-filter-demo.php

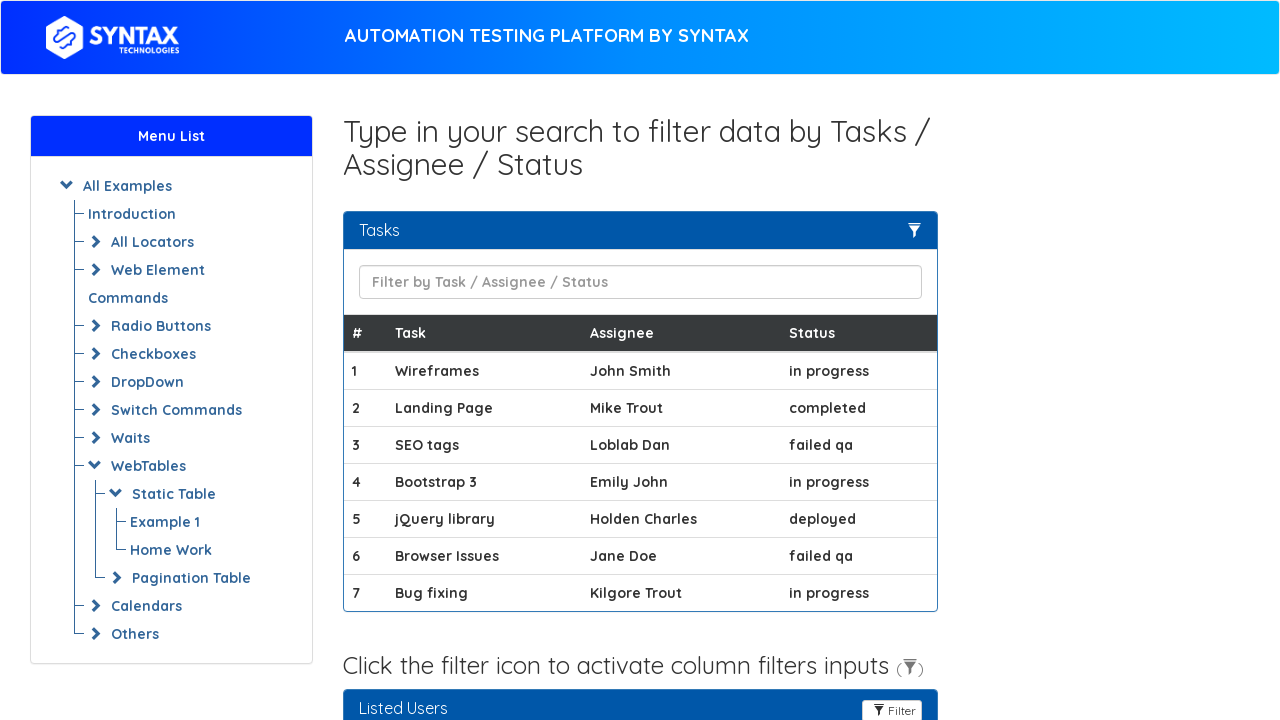

Navigated to table demo page
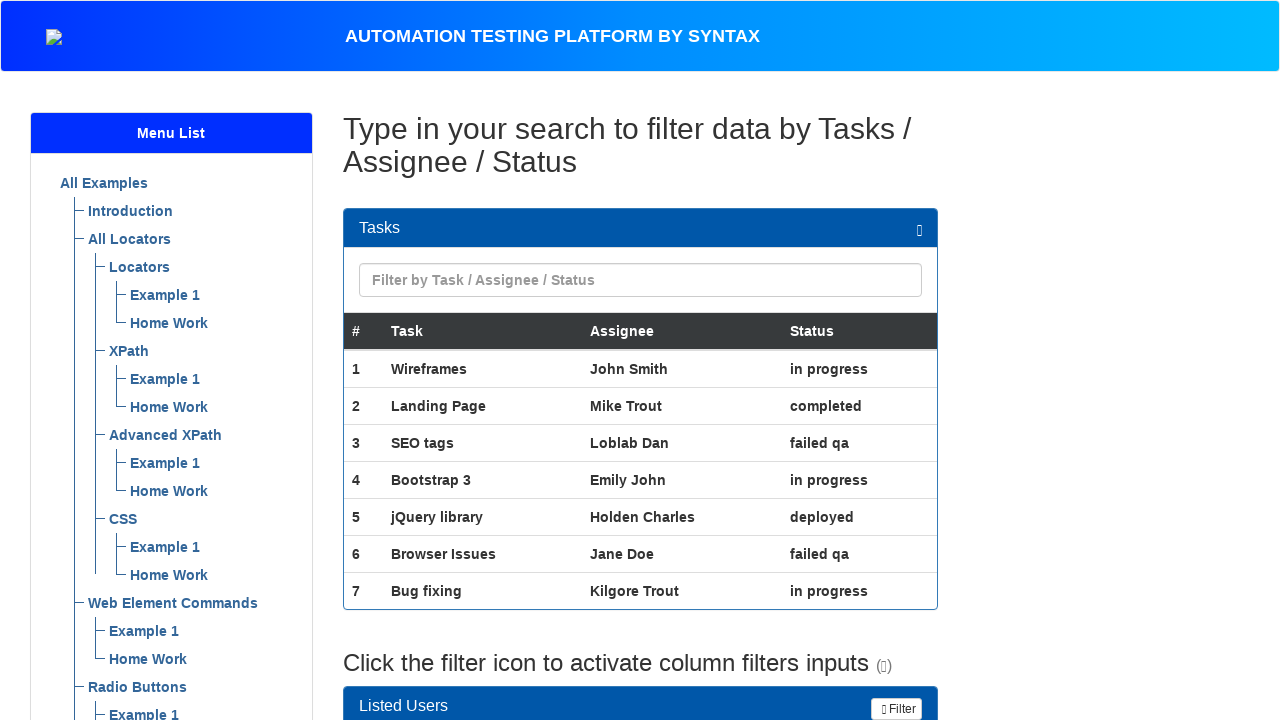

Task table is visible
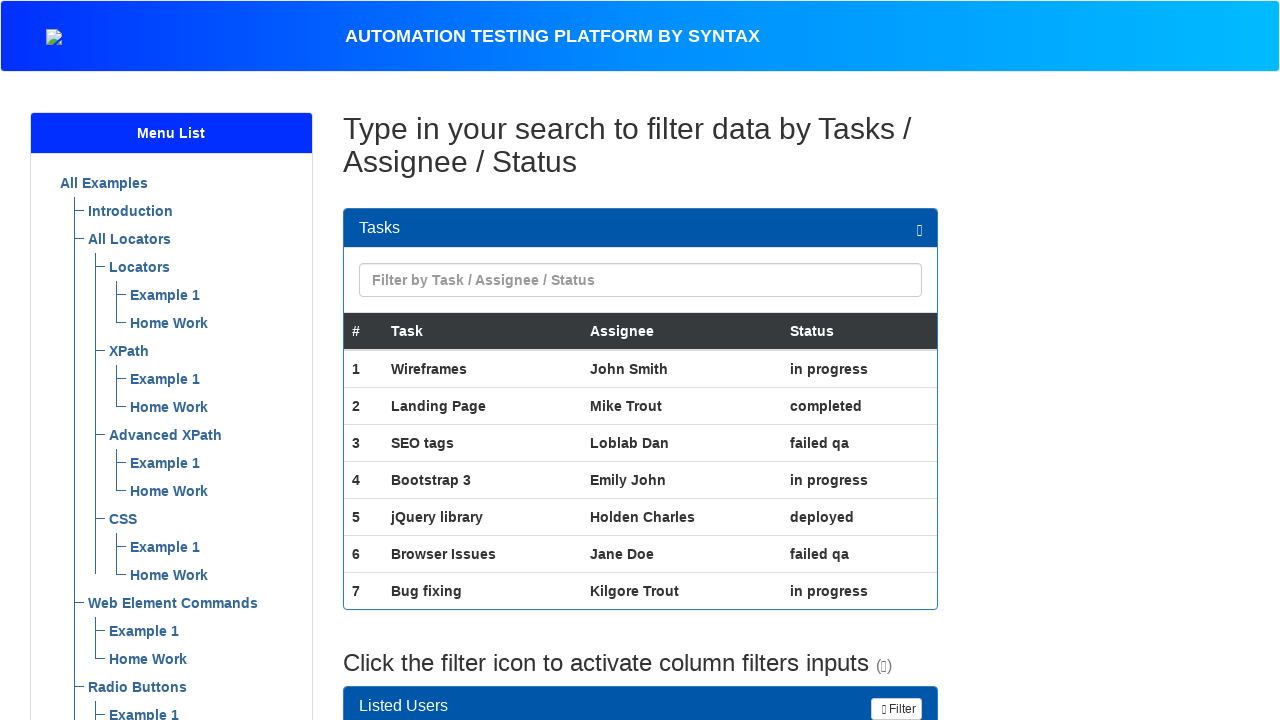

Table body rows are present
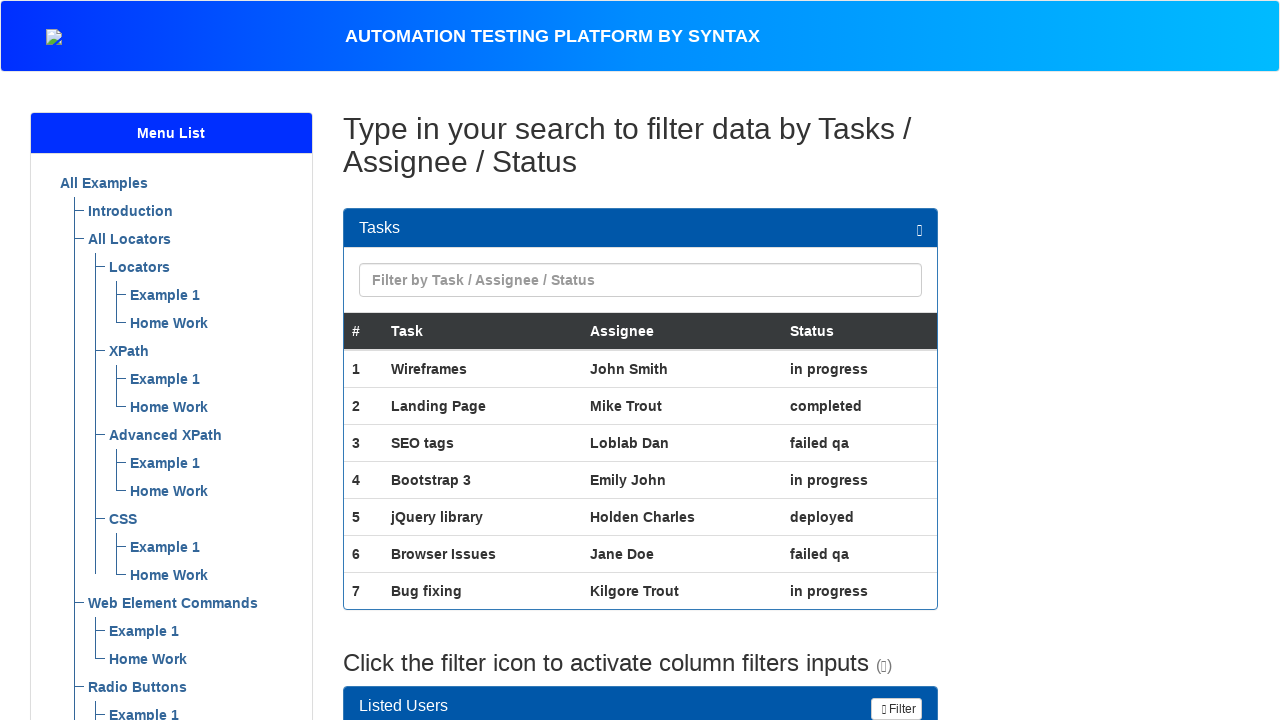

Table header columns are present
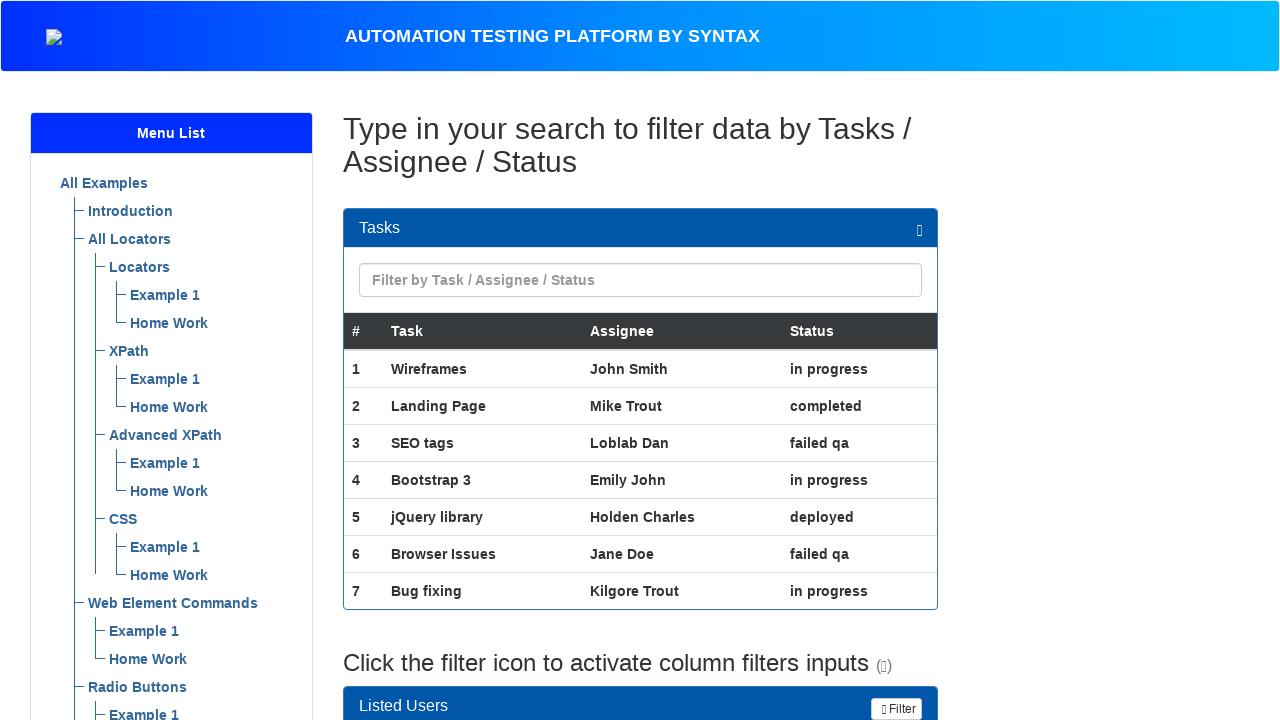

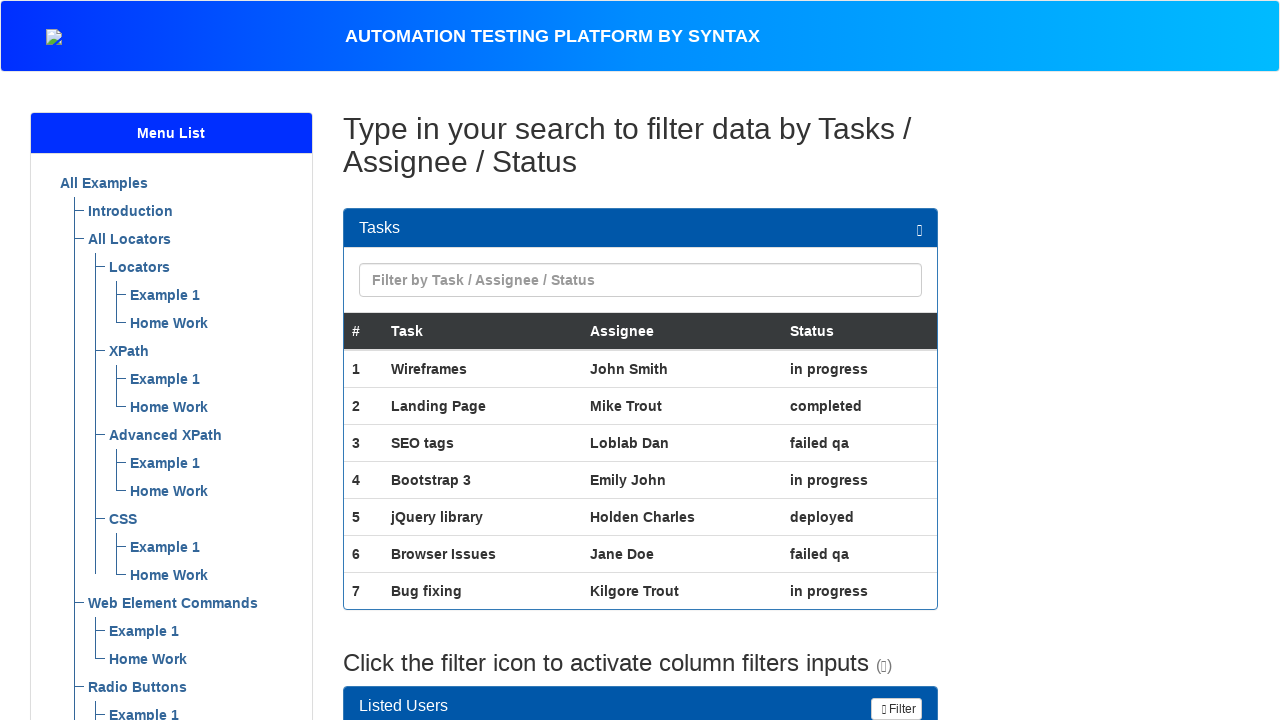